Tests add and remove element functionality by clicking add button, verifying delete button appears, then clicking delete

Starting URL: https://the-internet.herokuapp.com/add_remove_elements/

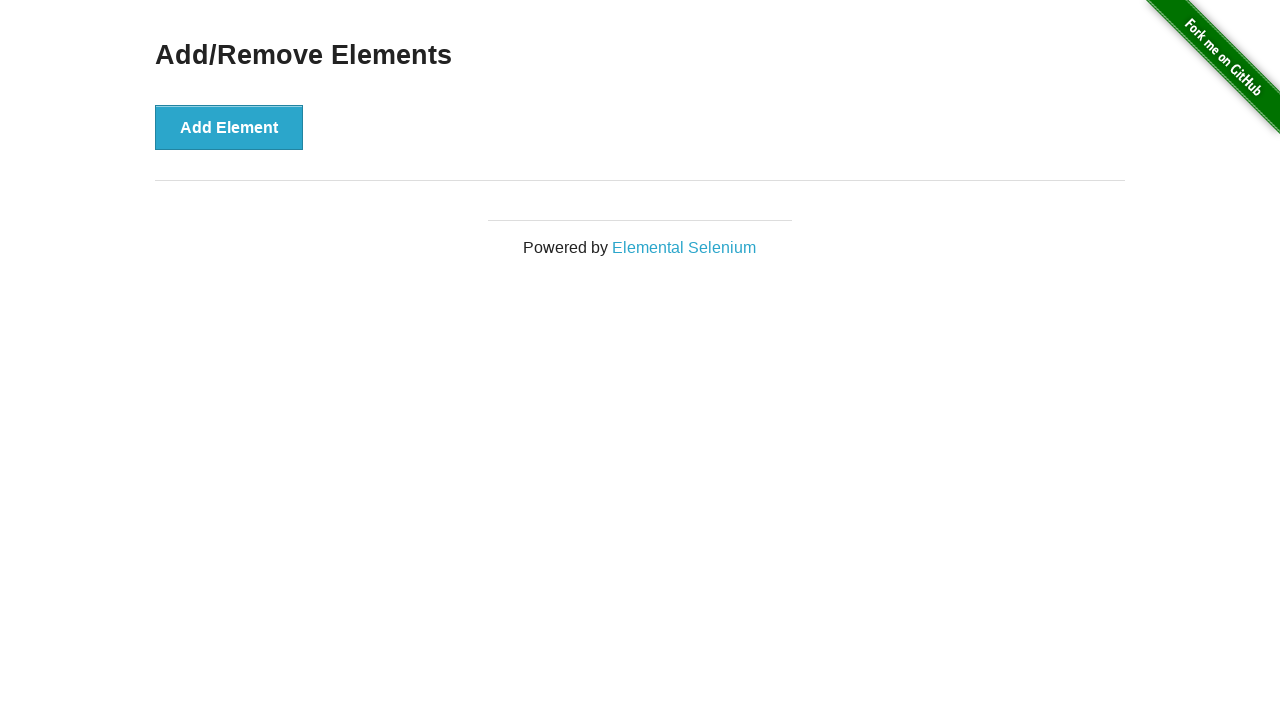

Clicked Add Element button at (229, 127) on xpath=//*[@id='content']/div/button
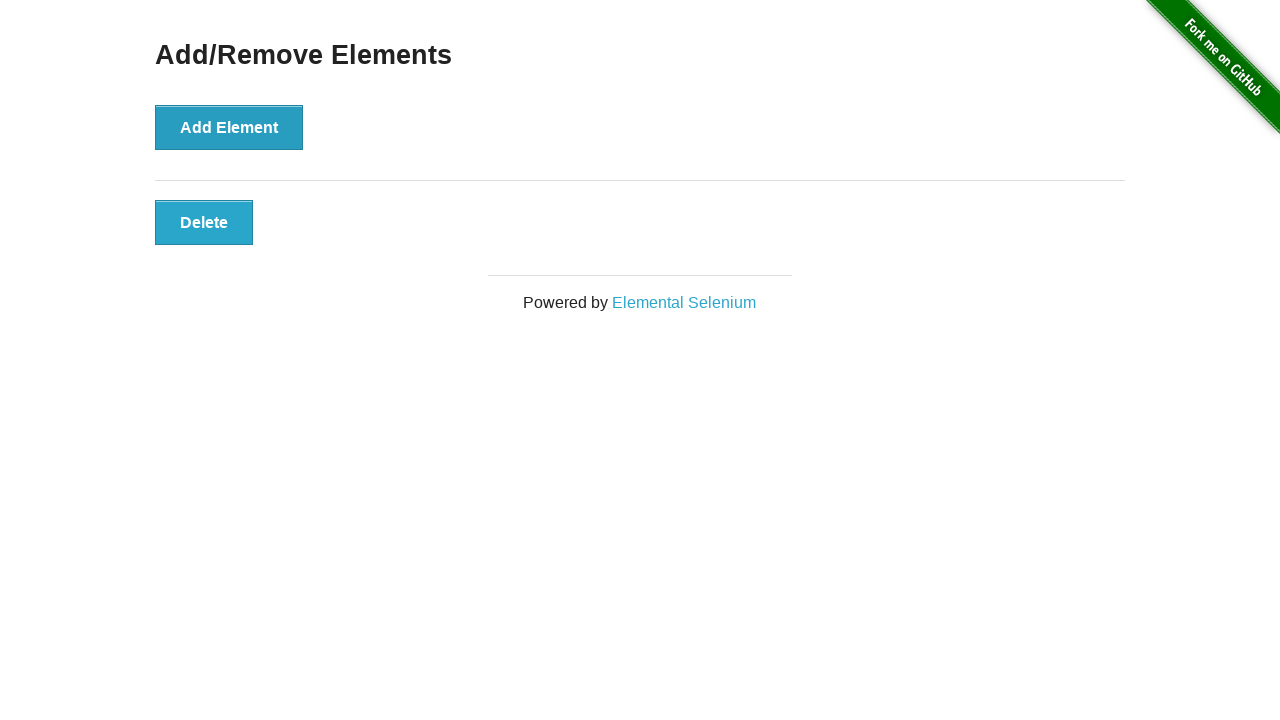

Located Delete button element
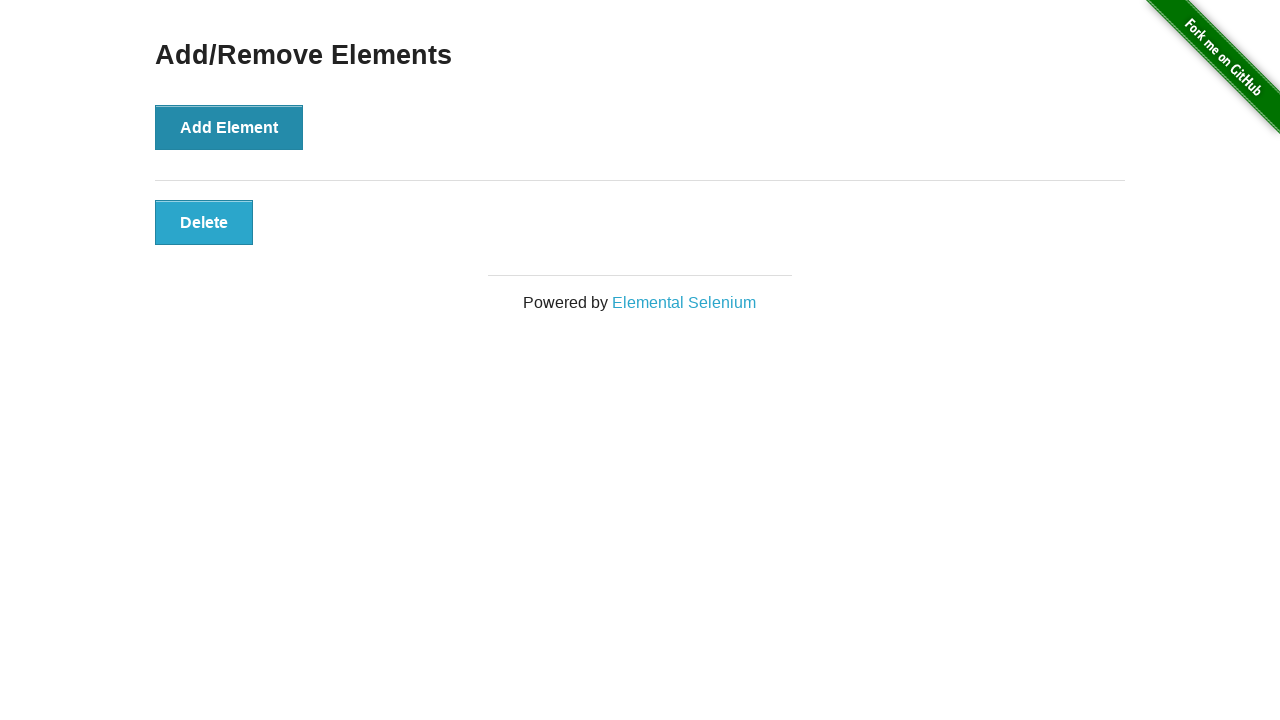

Verified Delete button text content is 'Delete'
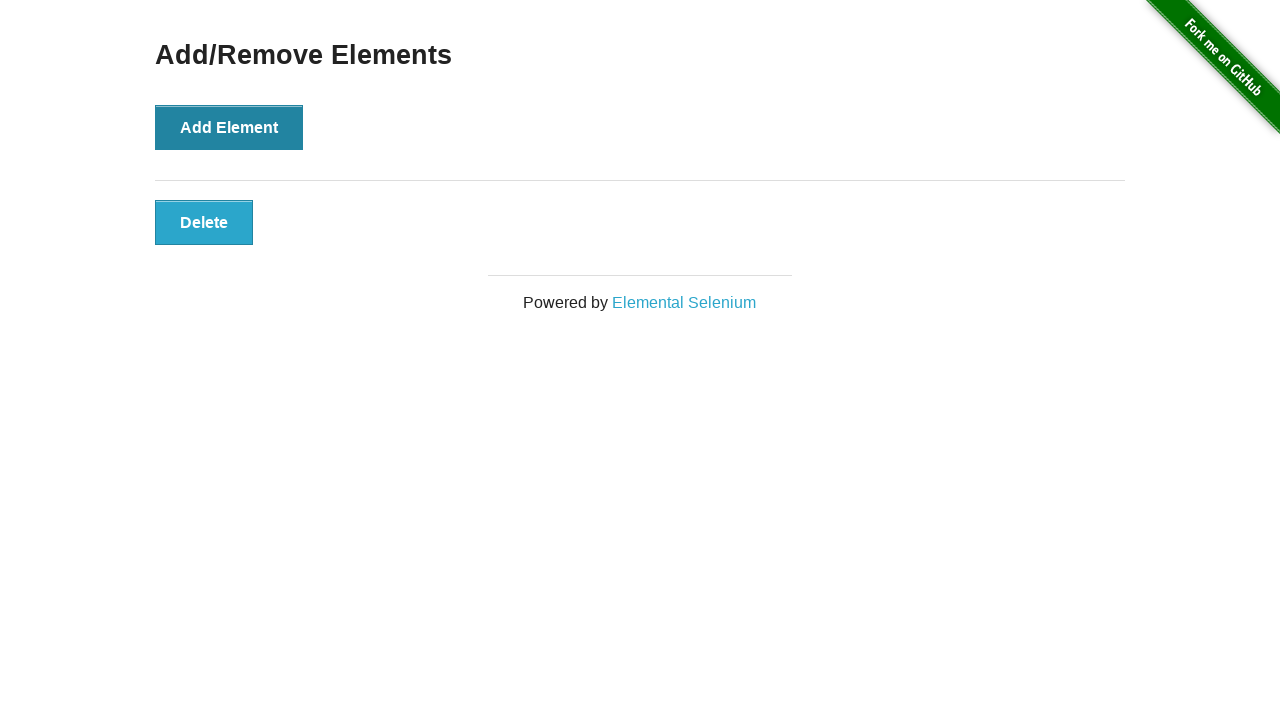

Clicked Delete button to remove the element at (204, 222) on xpath=//*[@id='elements']/button
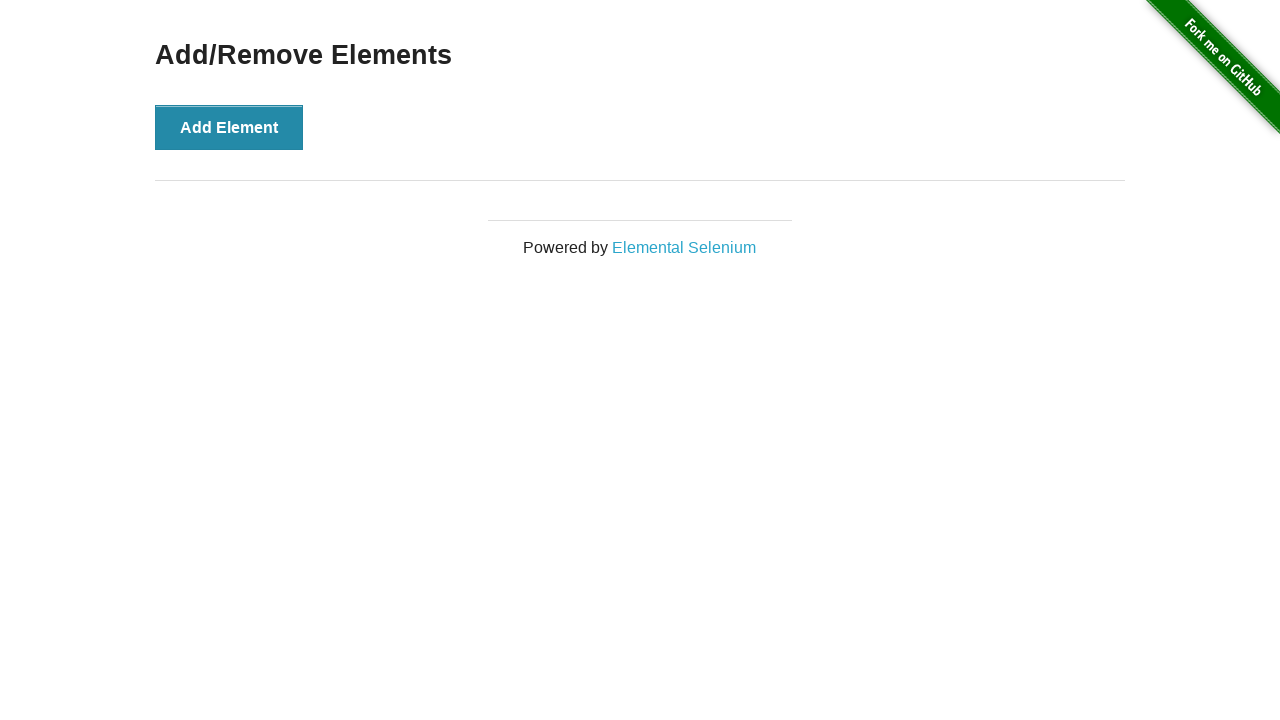

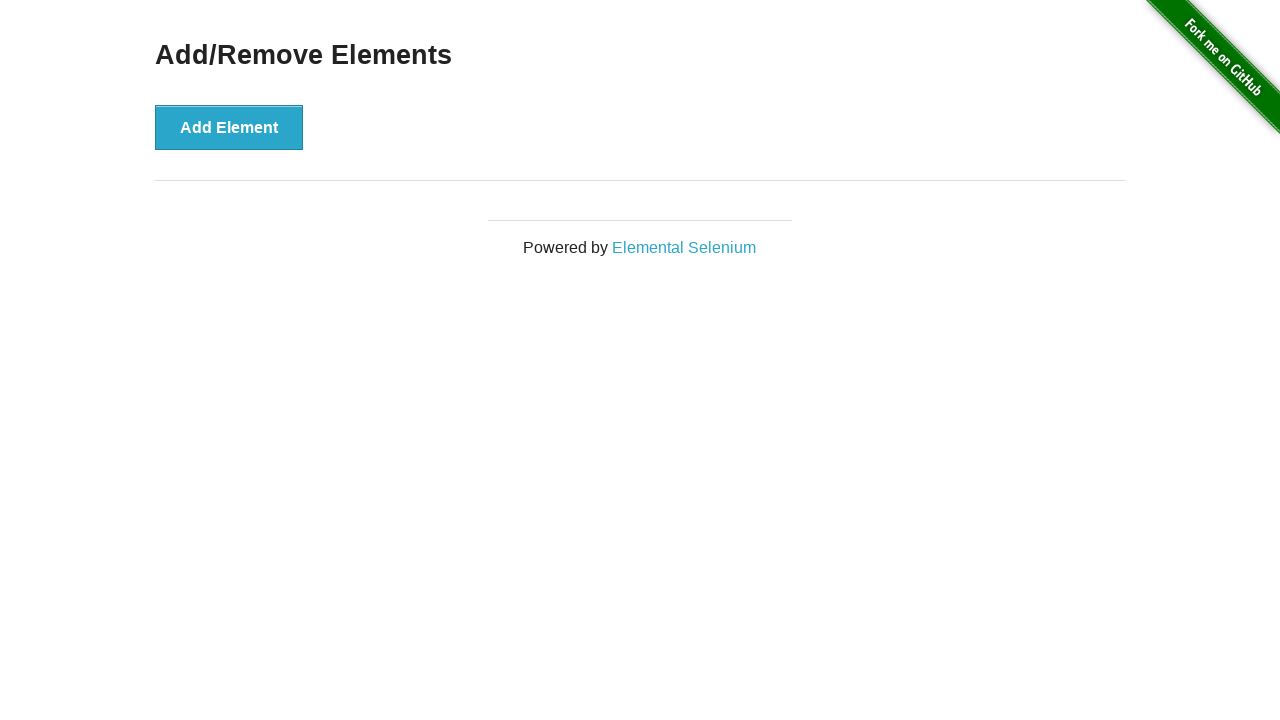